Tests autocomplete selection by typing a letter and selecting a specific suggestion from the dropdown

Starting URL: http://jqueryui.com/autocomplete/

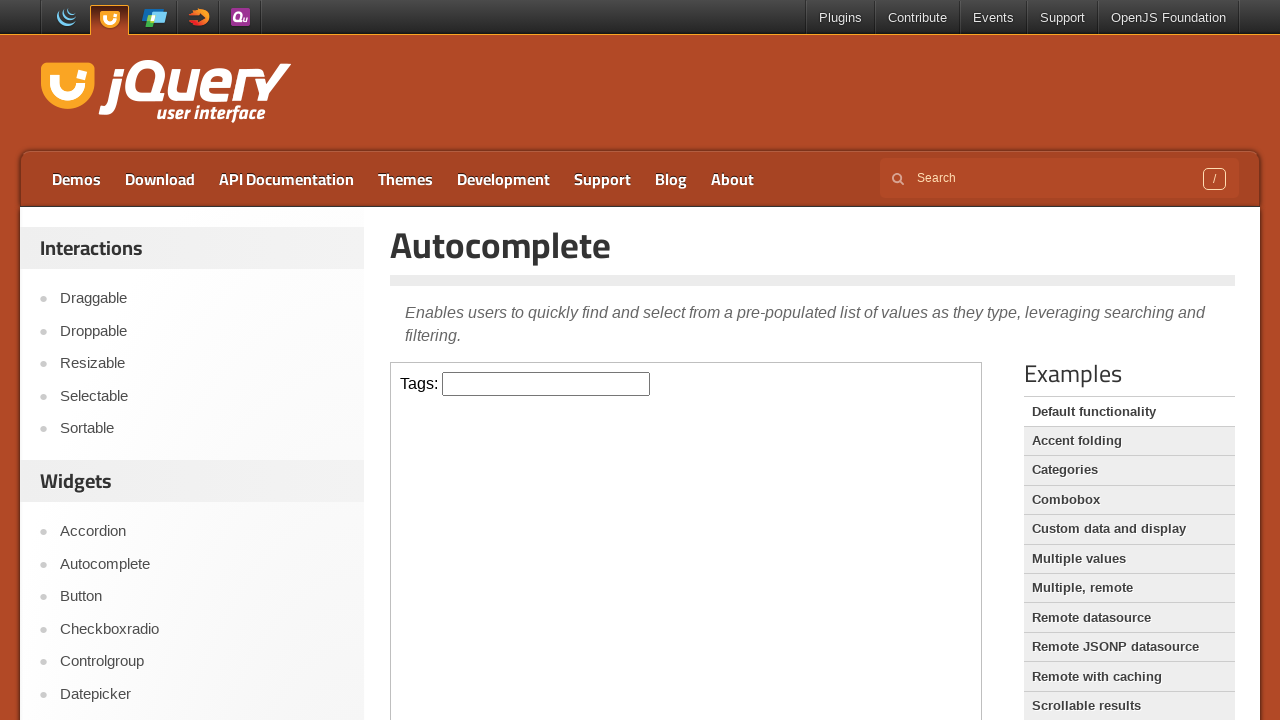

Located the demo iframe
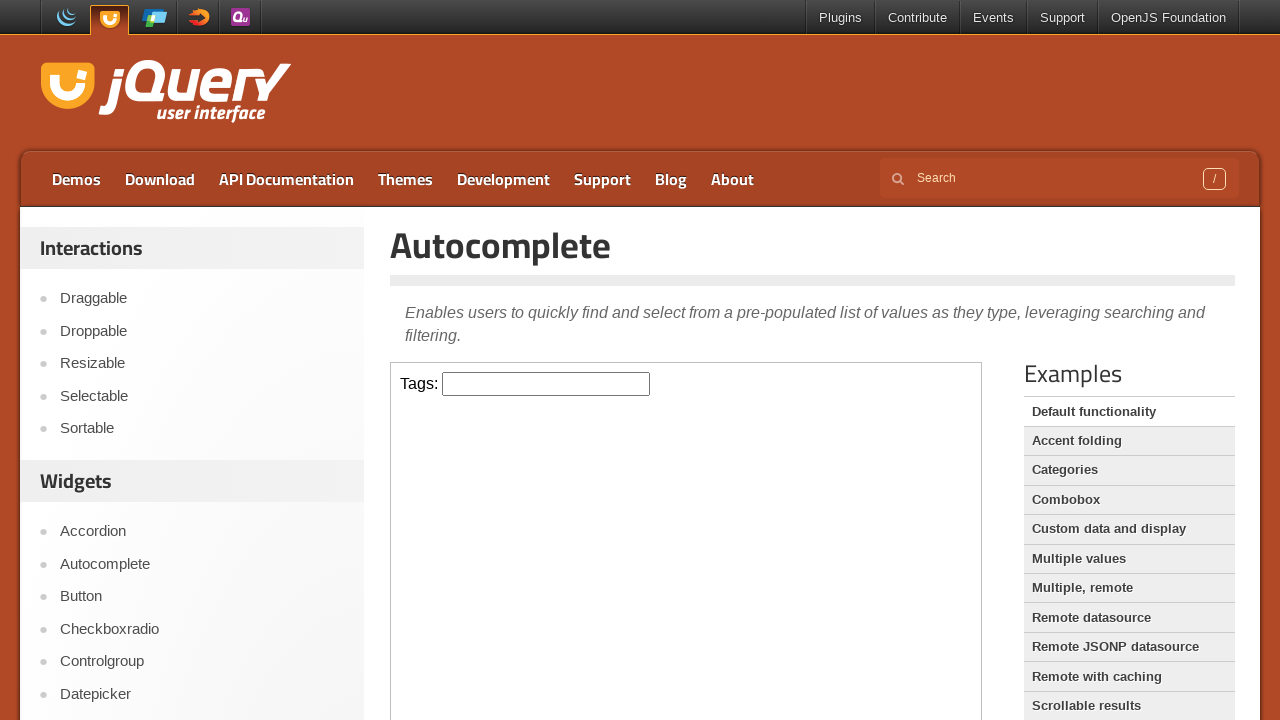

Typed 'E' in the autocomplete input field to trigger suggestions on .demo-frame >> internal:control=enter-frame >> #tags
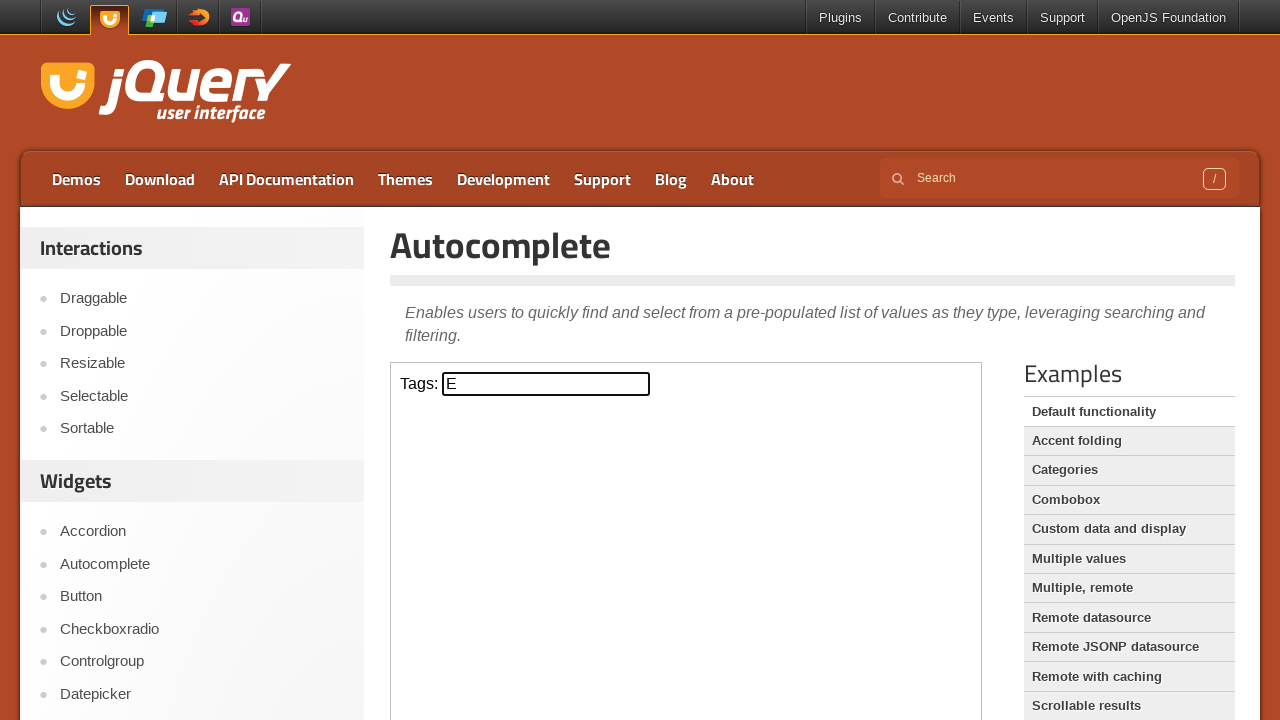

Selected 'Haskell' from the autocomplete dropdown at (546, 481) on .demo-frame >> internal:control=enter-frame >> .ui-menu-item >> internal:has-tex
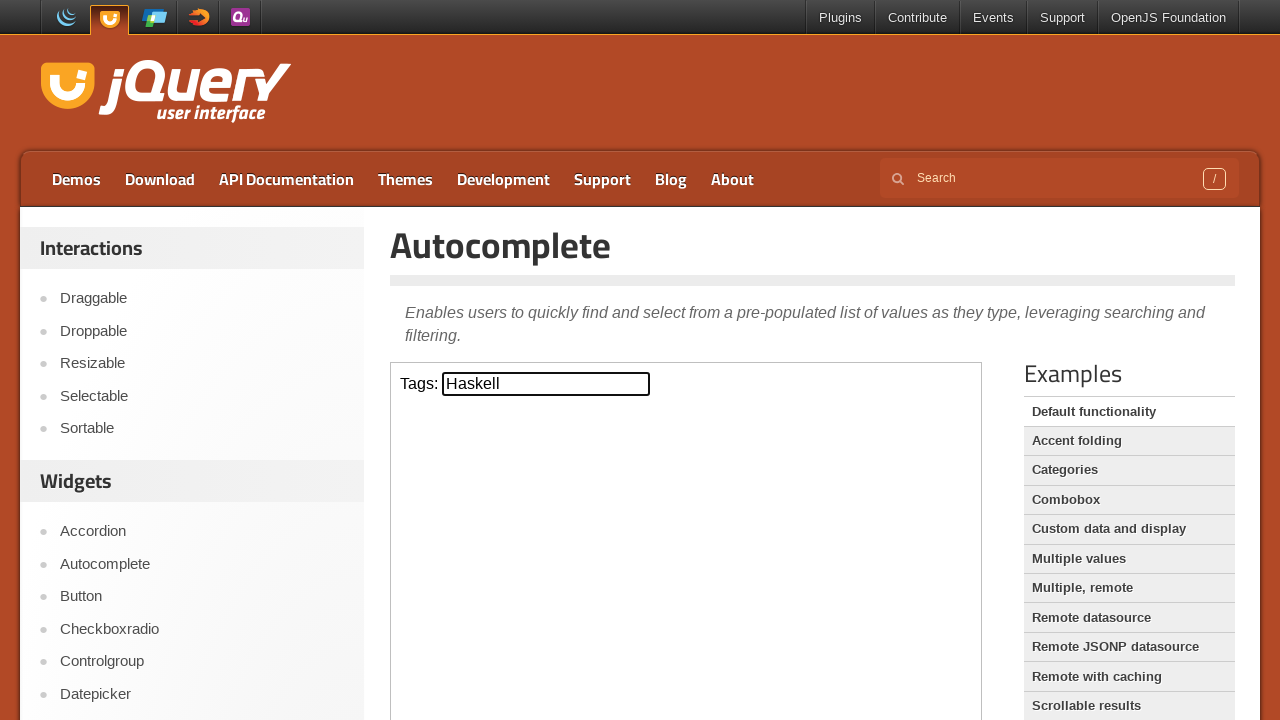

Verified page title contains 'jQuery UI'
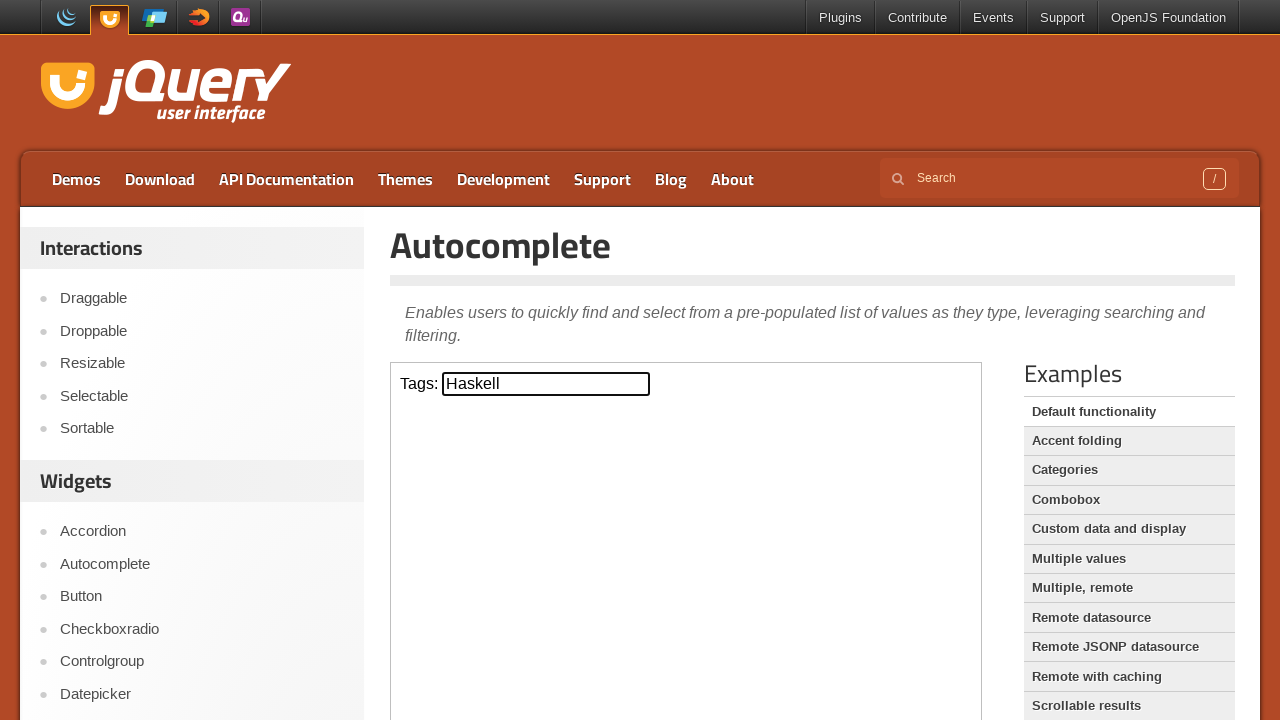

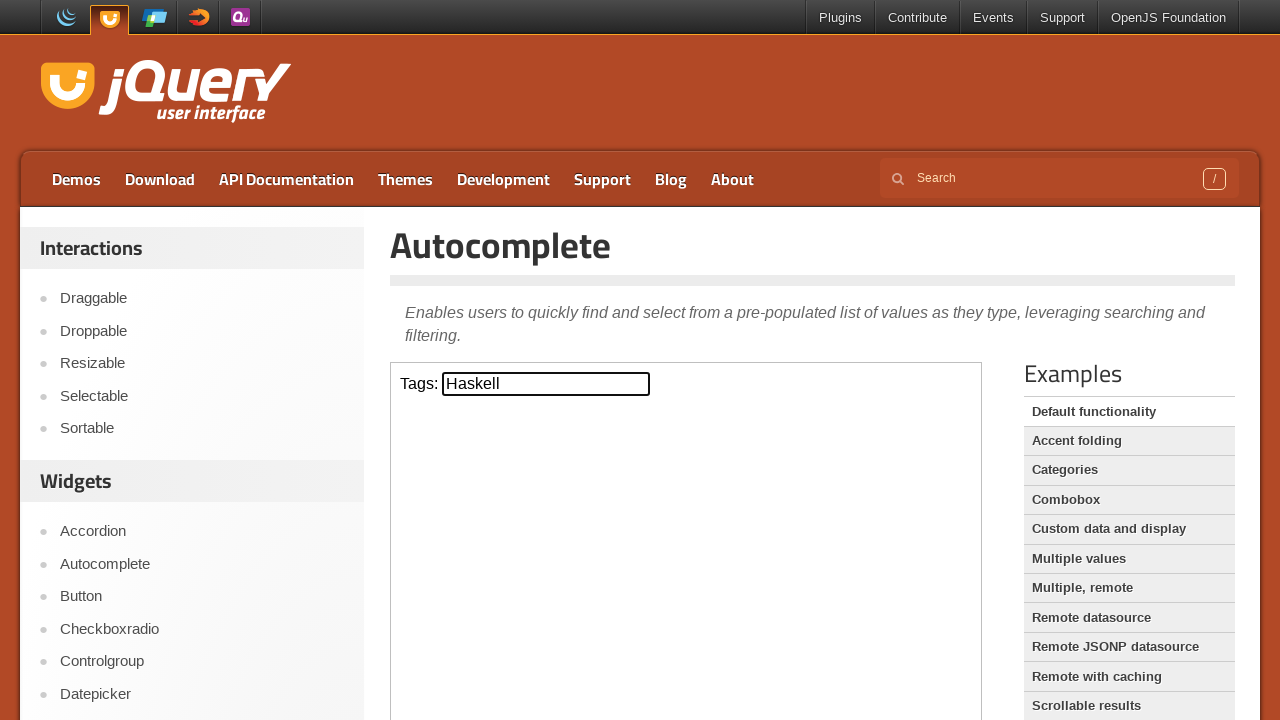